Tests tab switching by opening a new tab and verifying the page title

Starting URL: https://codenboxautomationlab.com/practice/

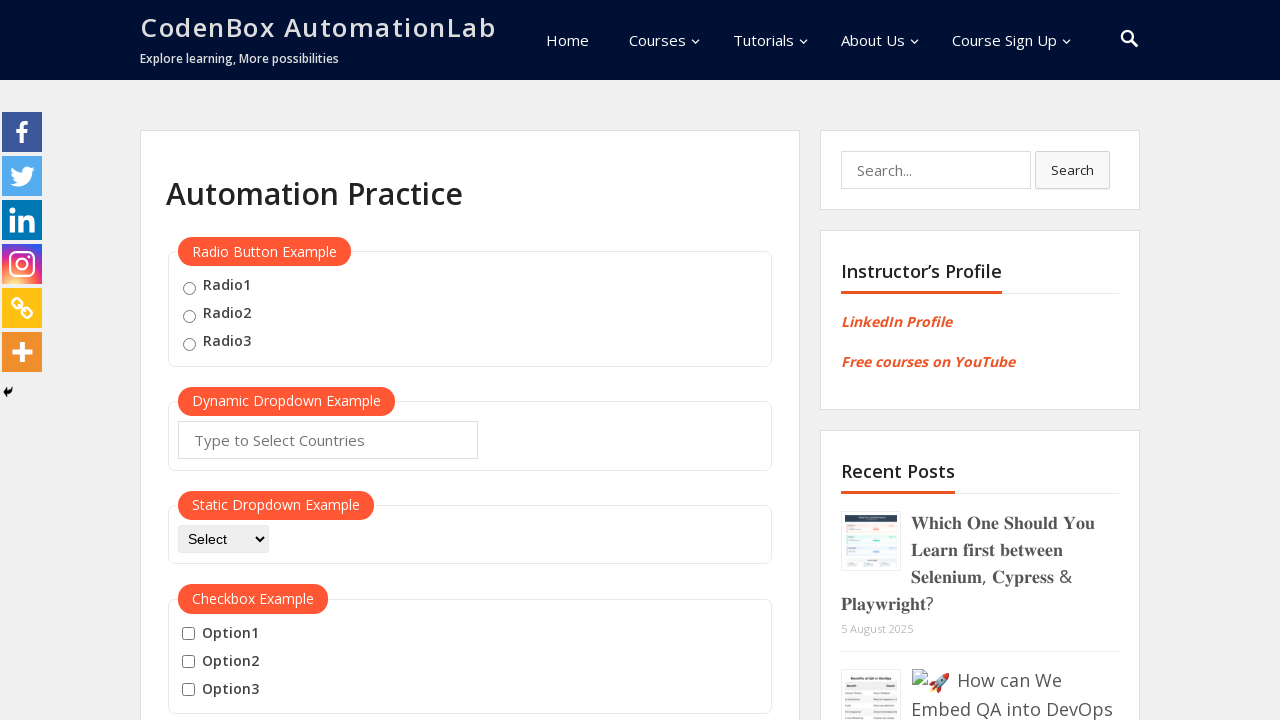

Clicked button to open new tab at (210, 361) on #opentab
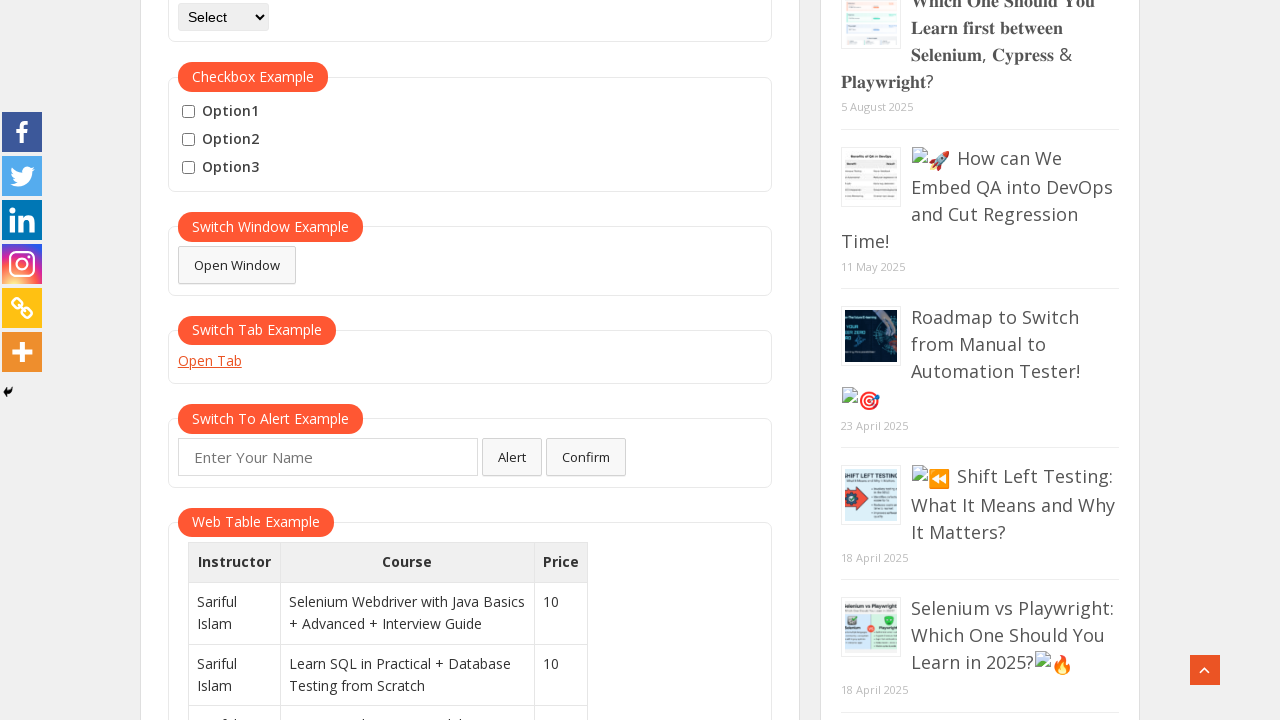

New tab opened and captured
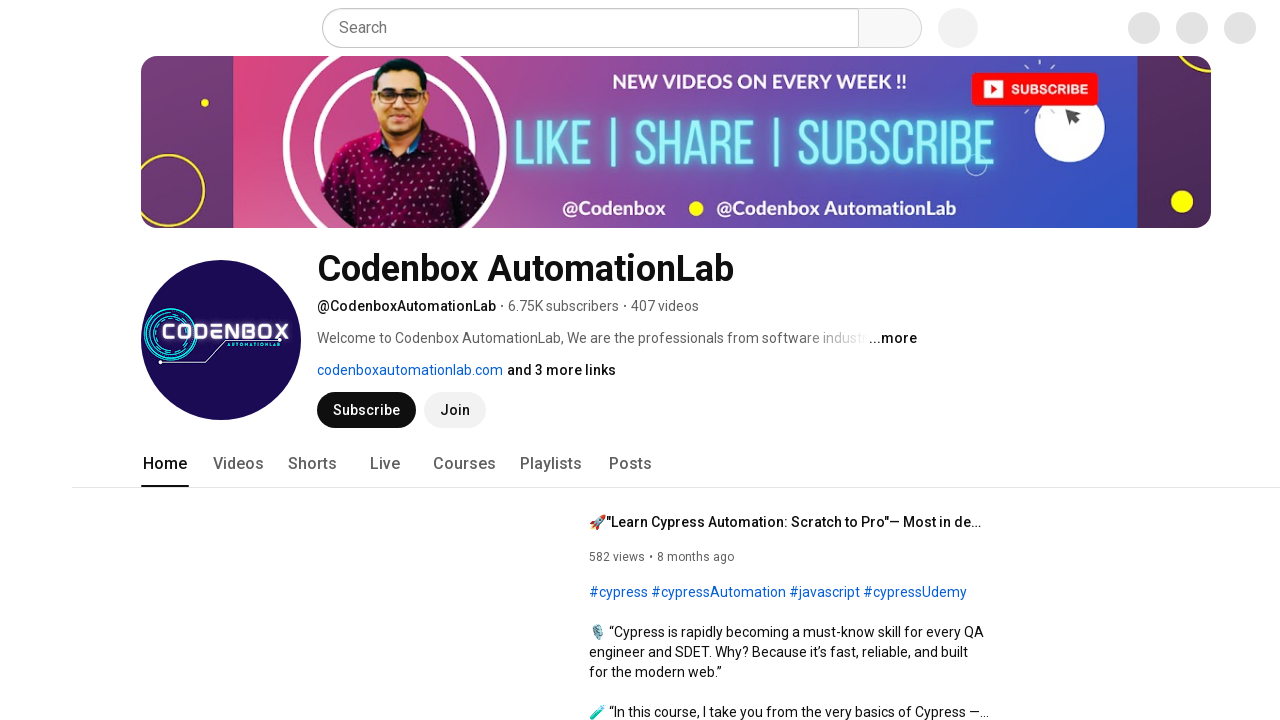

New tab finished loading
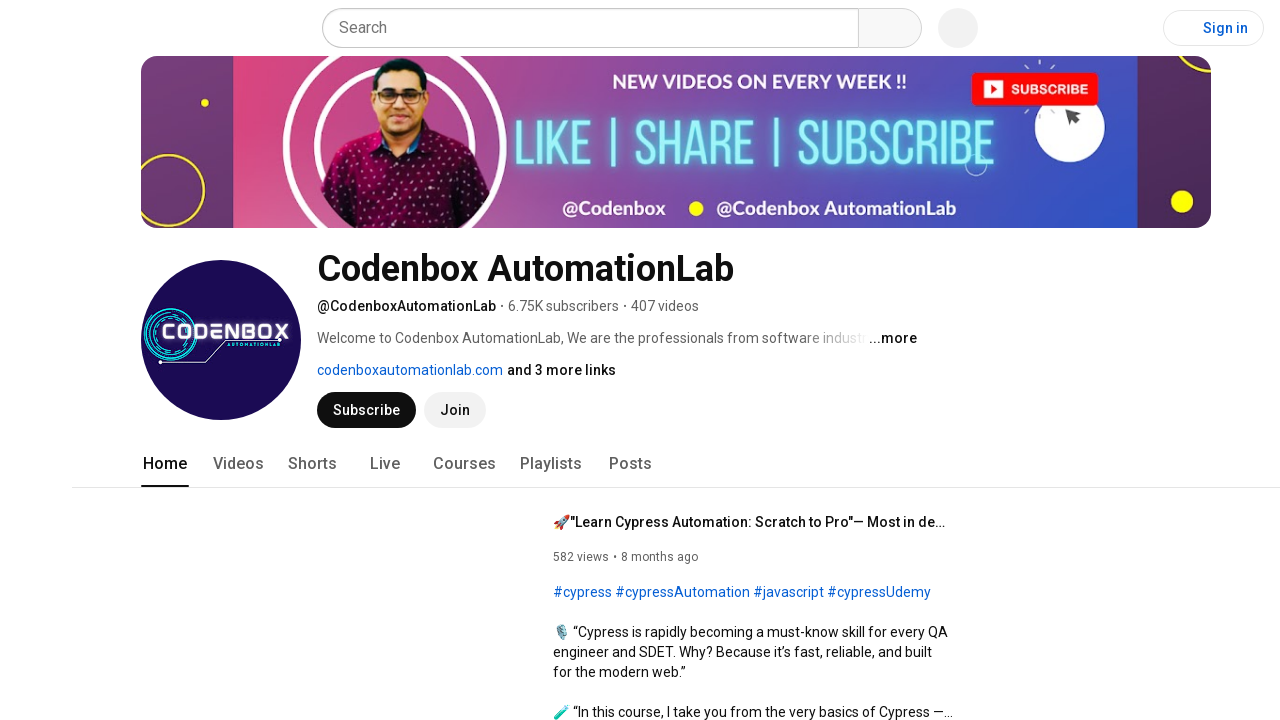

Verified new tab title is 'Codenbox AutomationLab - YouTube'
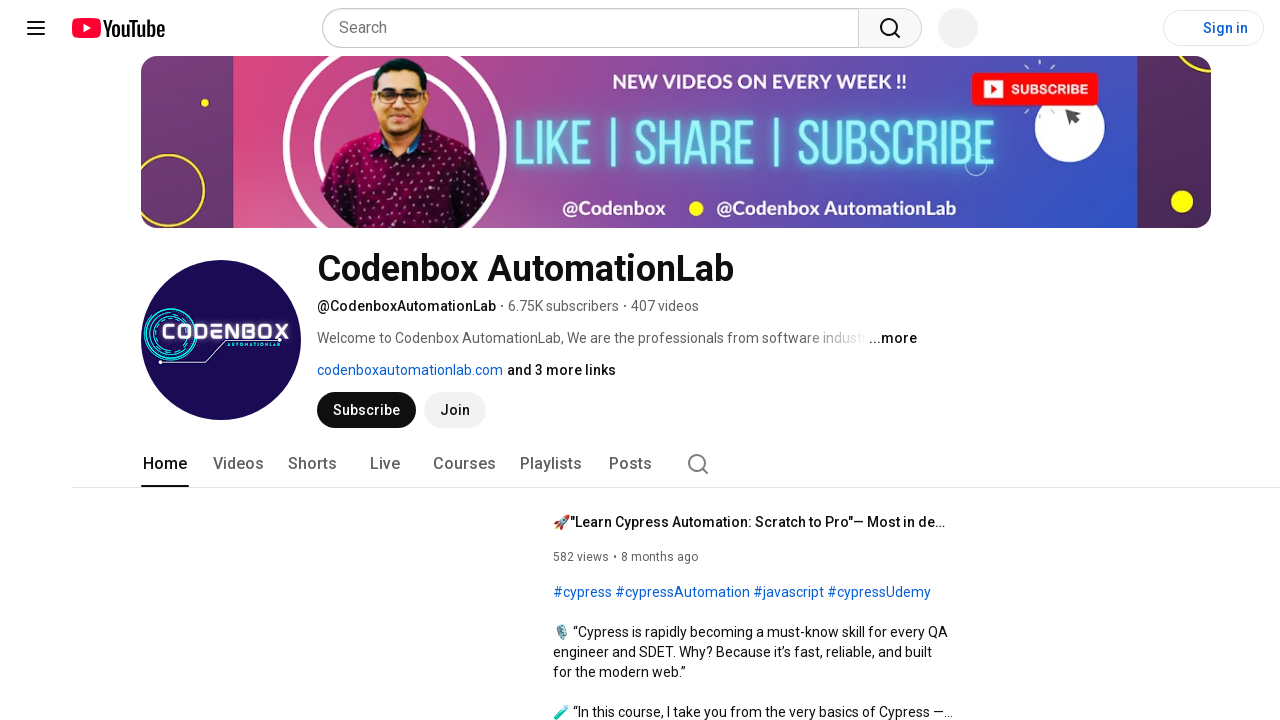

Closed the new tab
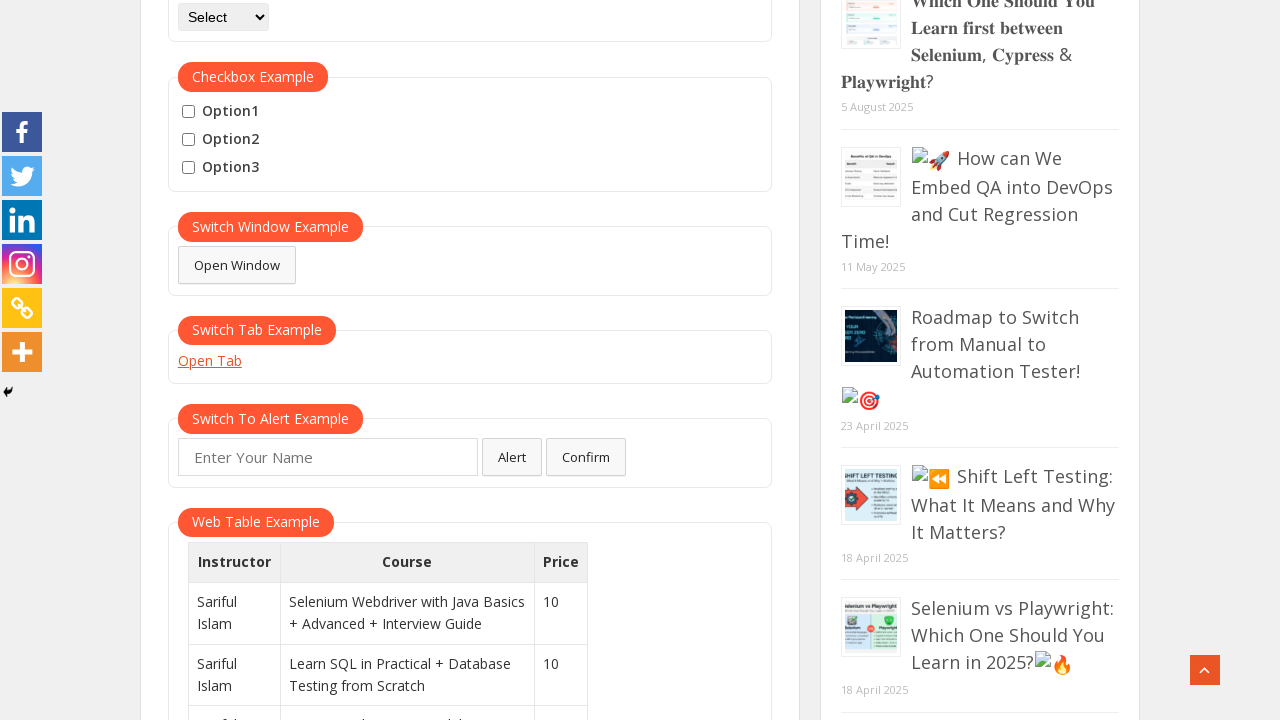

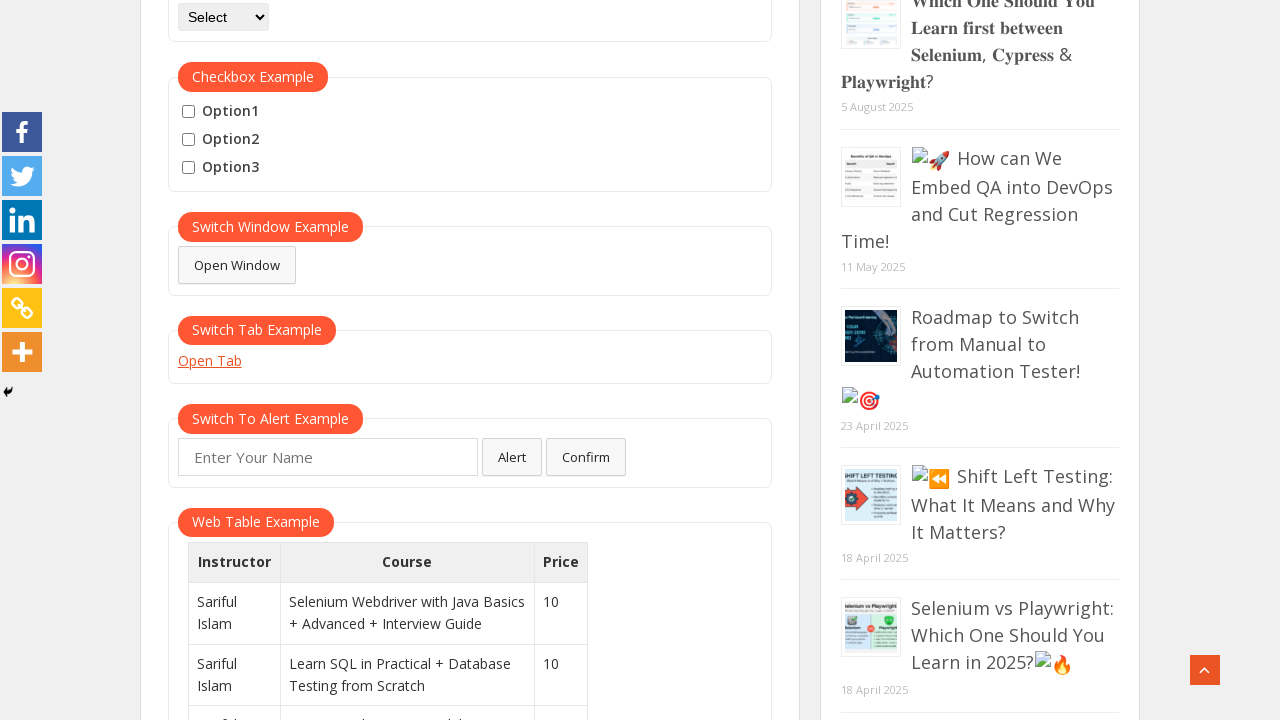